Launches the Tata Motors organization page and verifies the page loads successfully.

Starting URL: https://www.tatamotors.com/organisation/

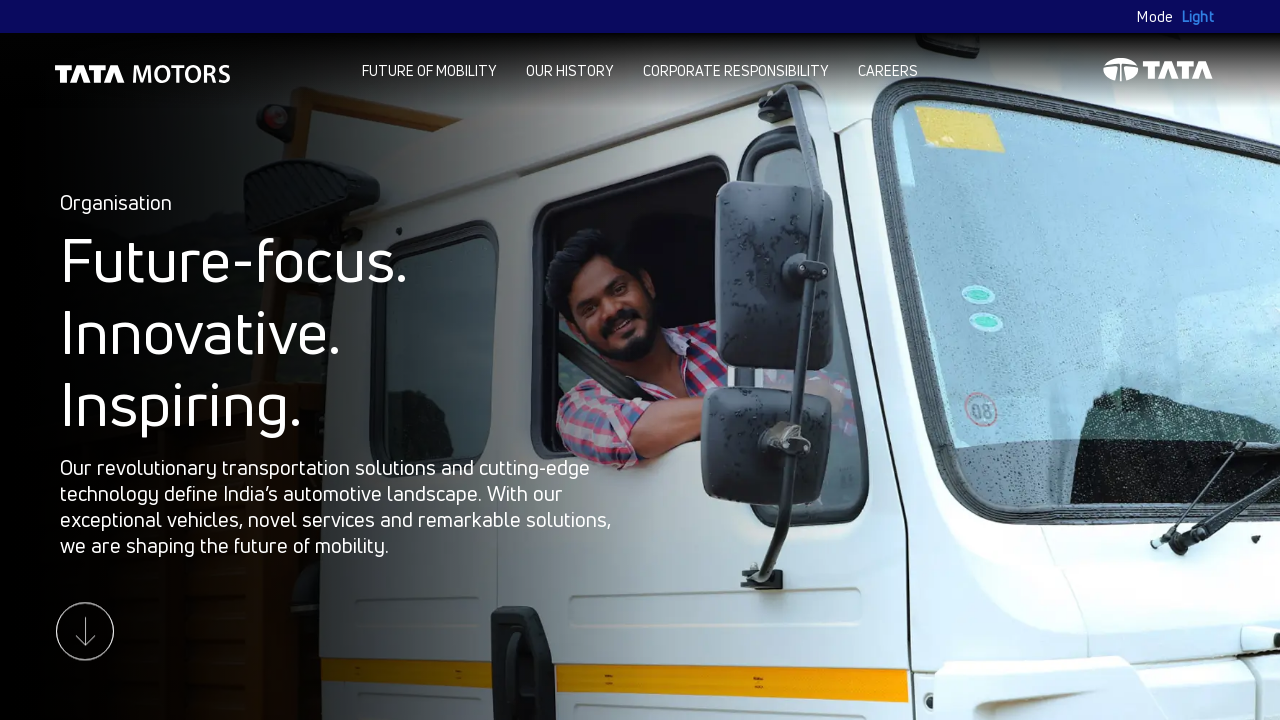

Waited for page to reach domcontentloaded state
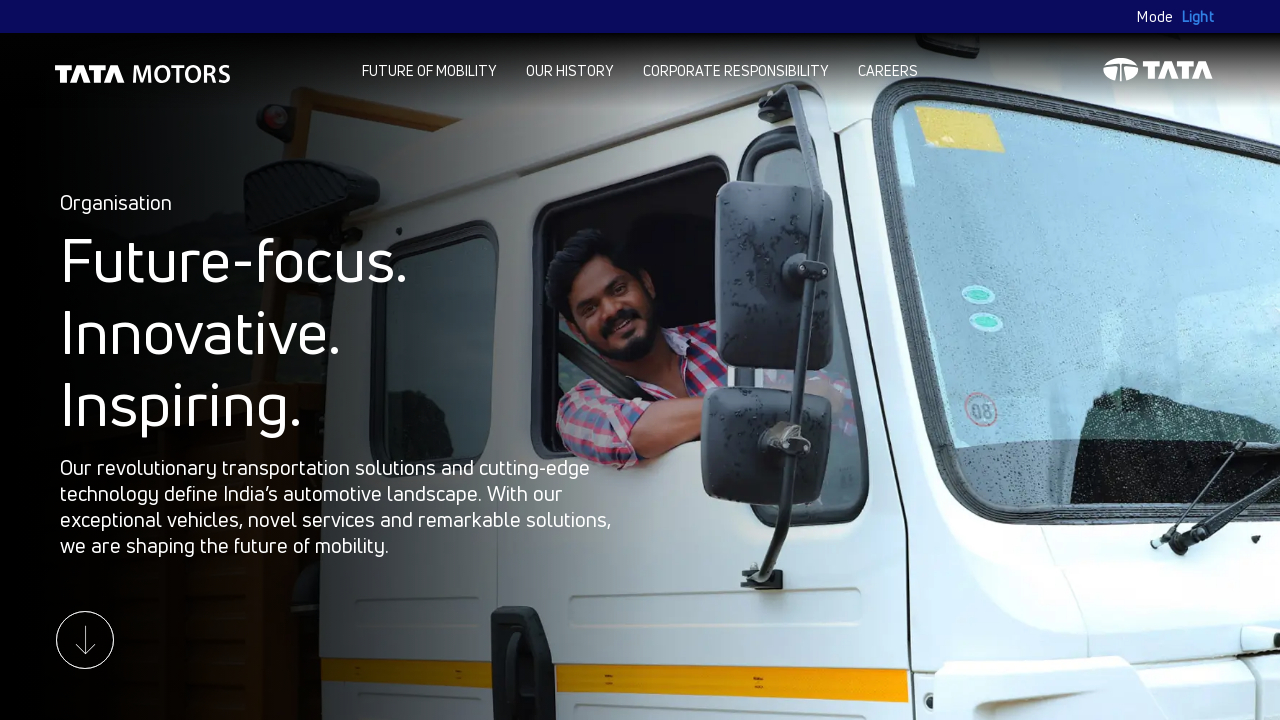

Verified body element loaded on Tata Motors organisation page
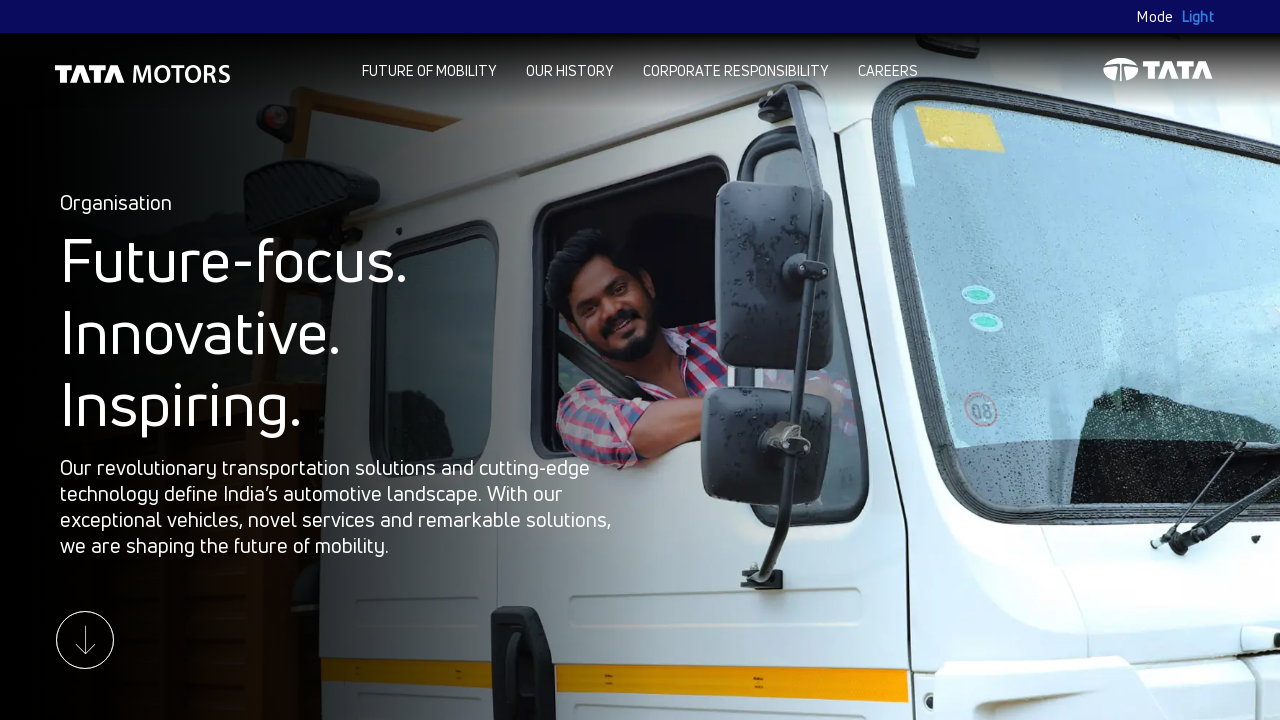

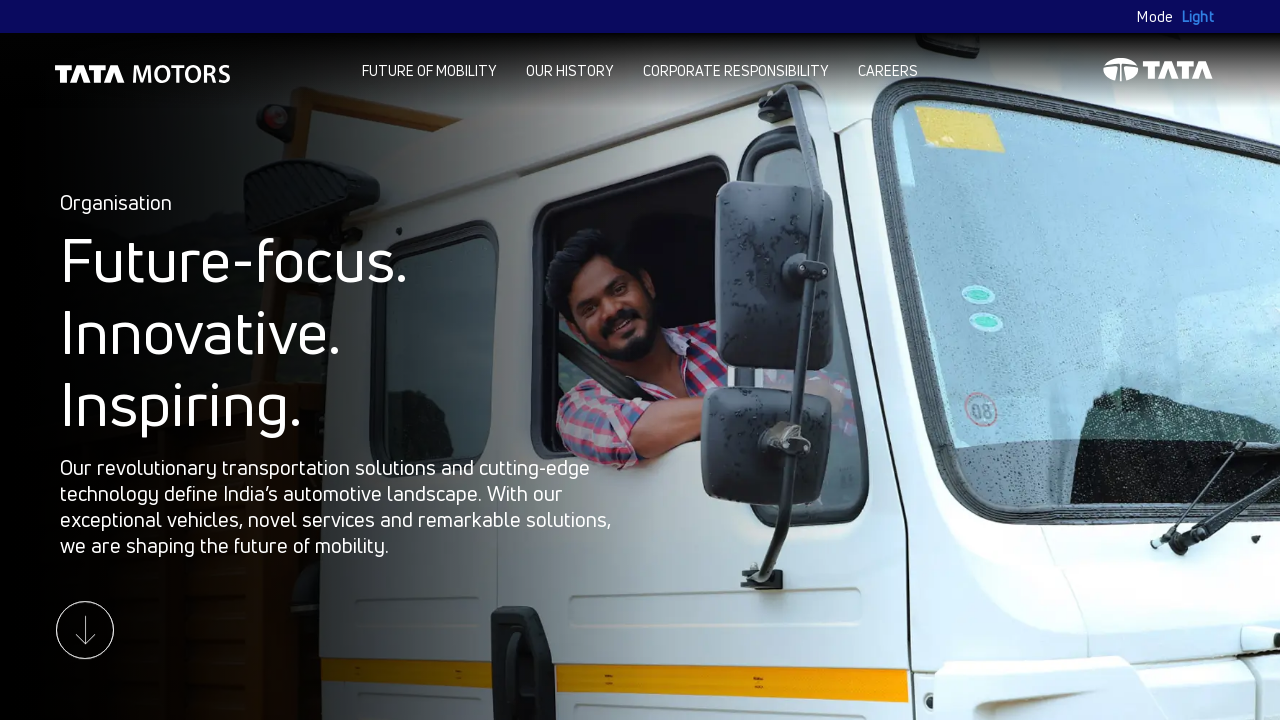